Verifies the content of visible table cells in the second table (fixed header table) matches expected employee data including names, occupations, cities, and ages.

Starting URL: https://rahulshettyacademy.com/AutomationPractice/

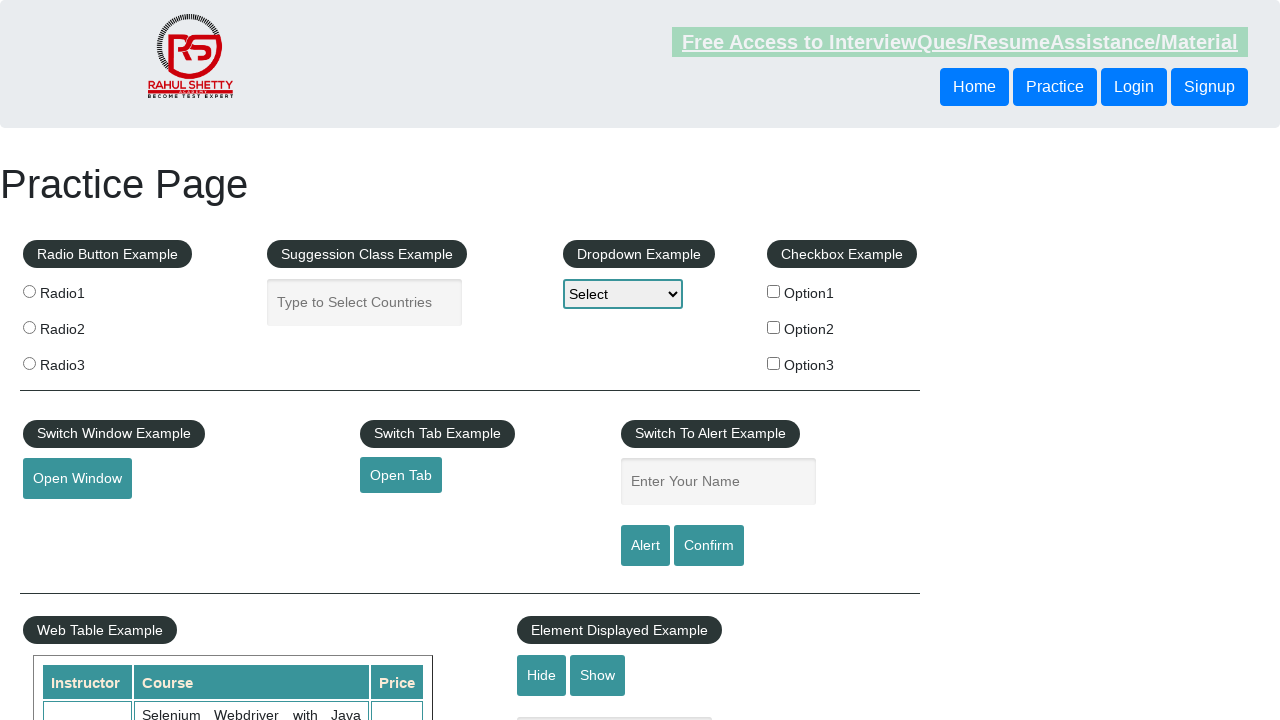

Waited for second table (fixed header table) to load
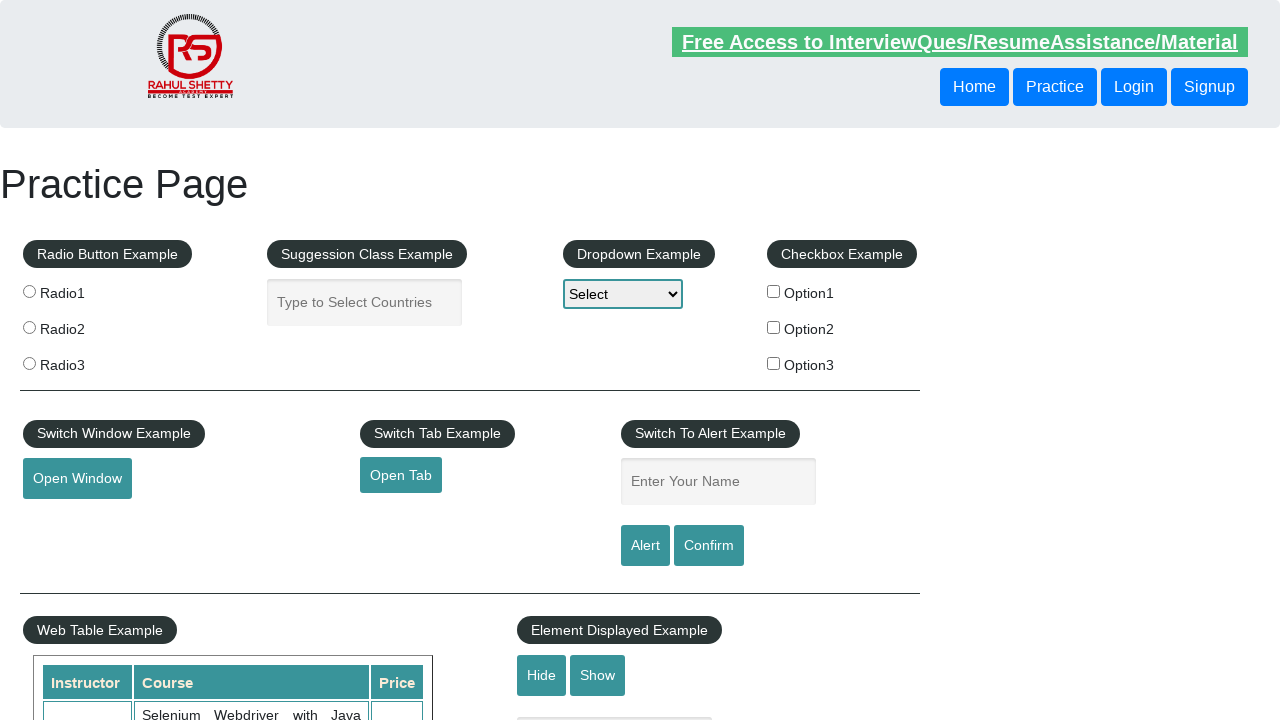

Located all visible td elements in the second table
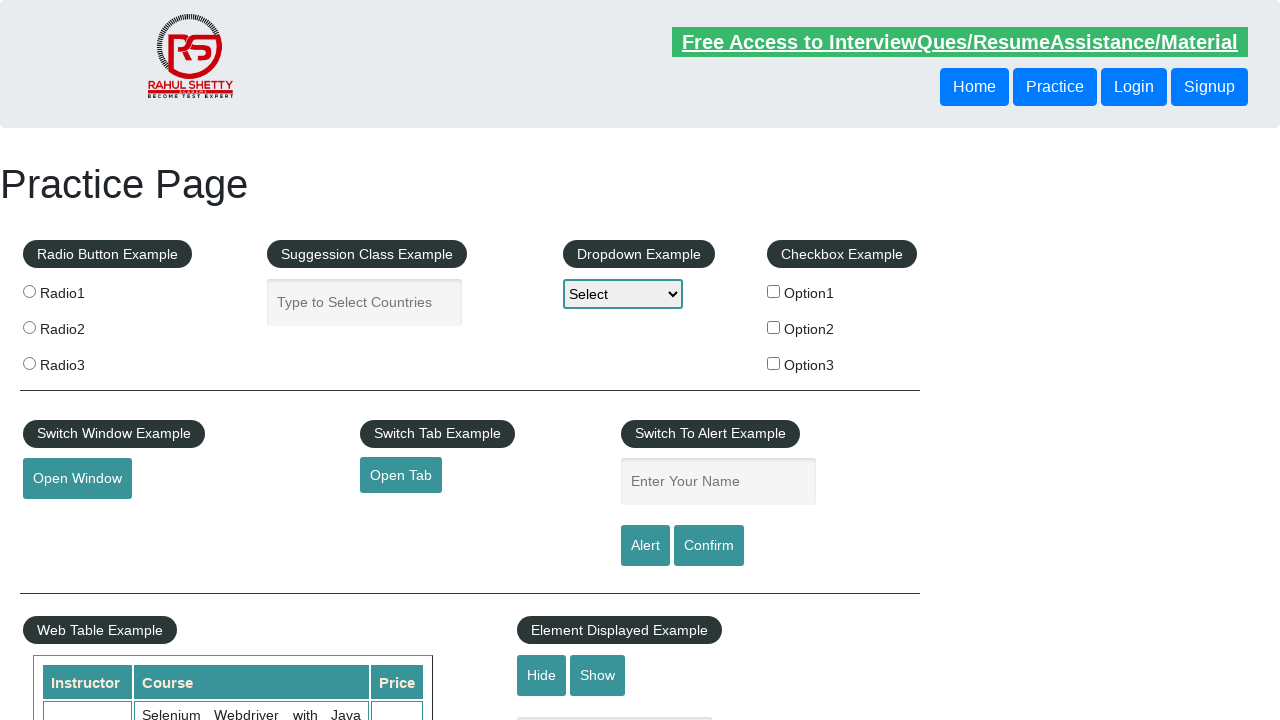

Extracted first employee name from table
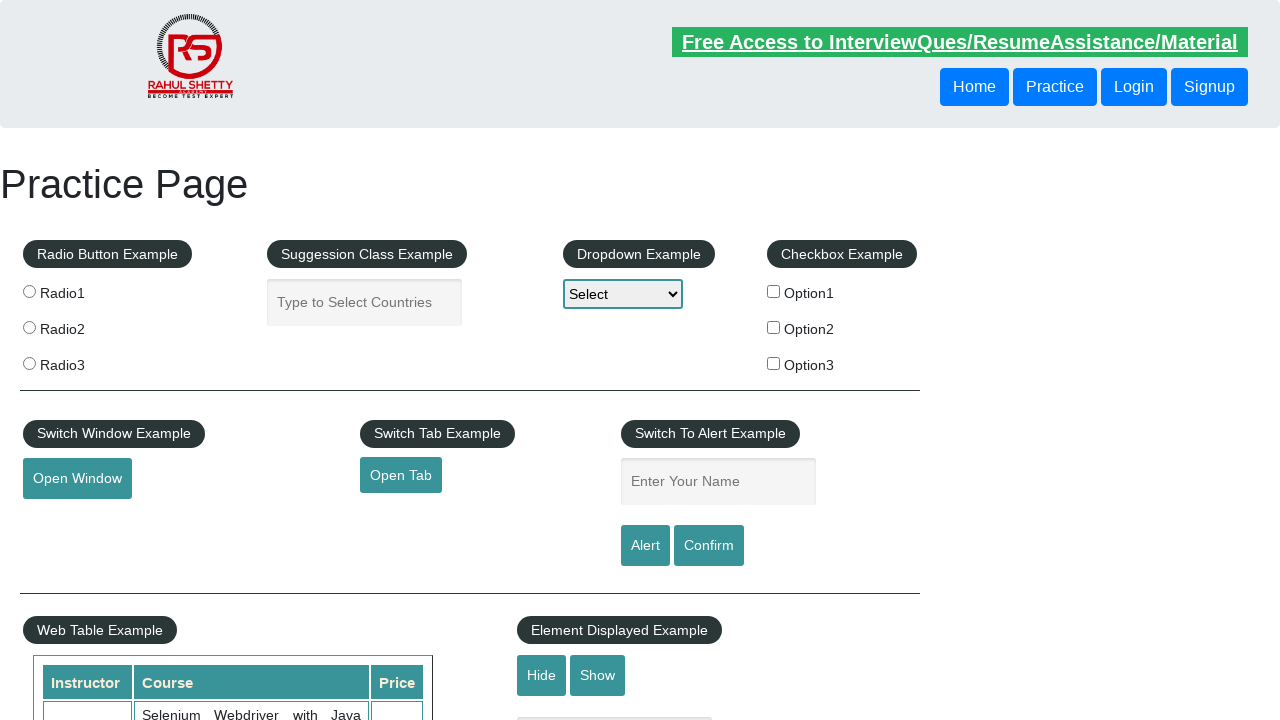

Verified first employee name is 'Alex'
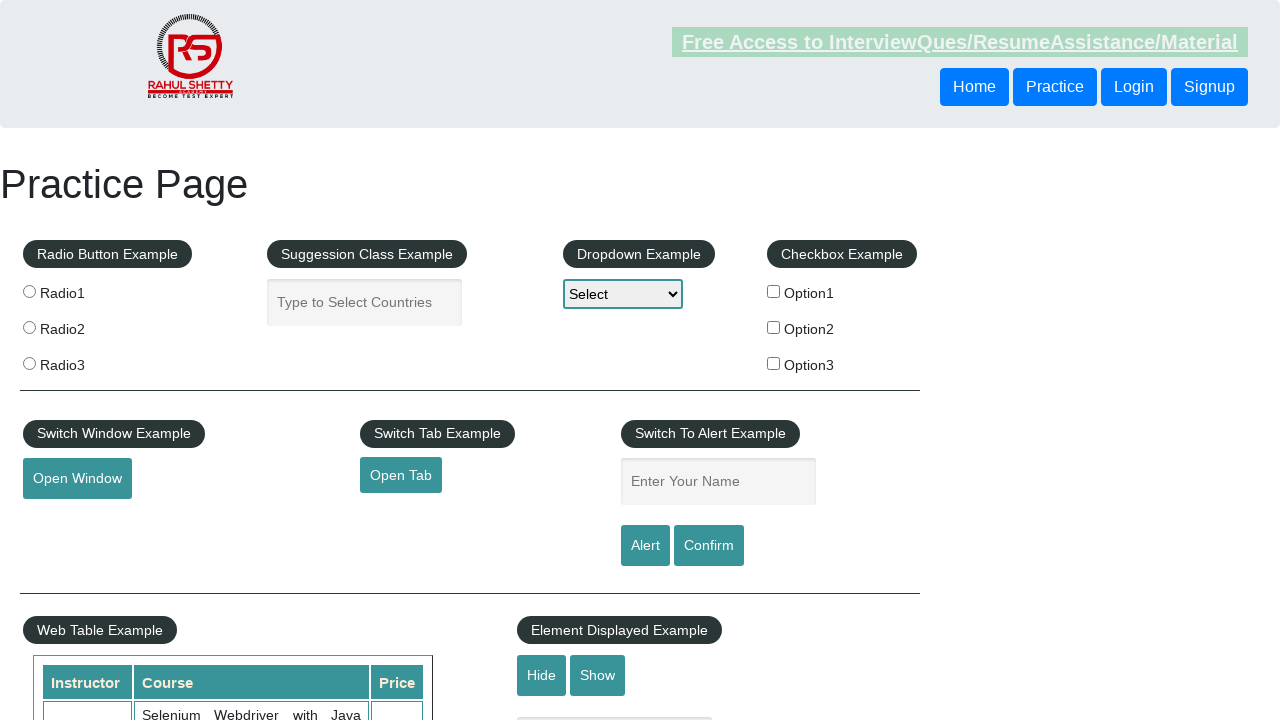

Extracted first employee occupation from table
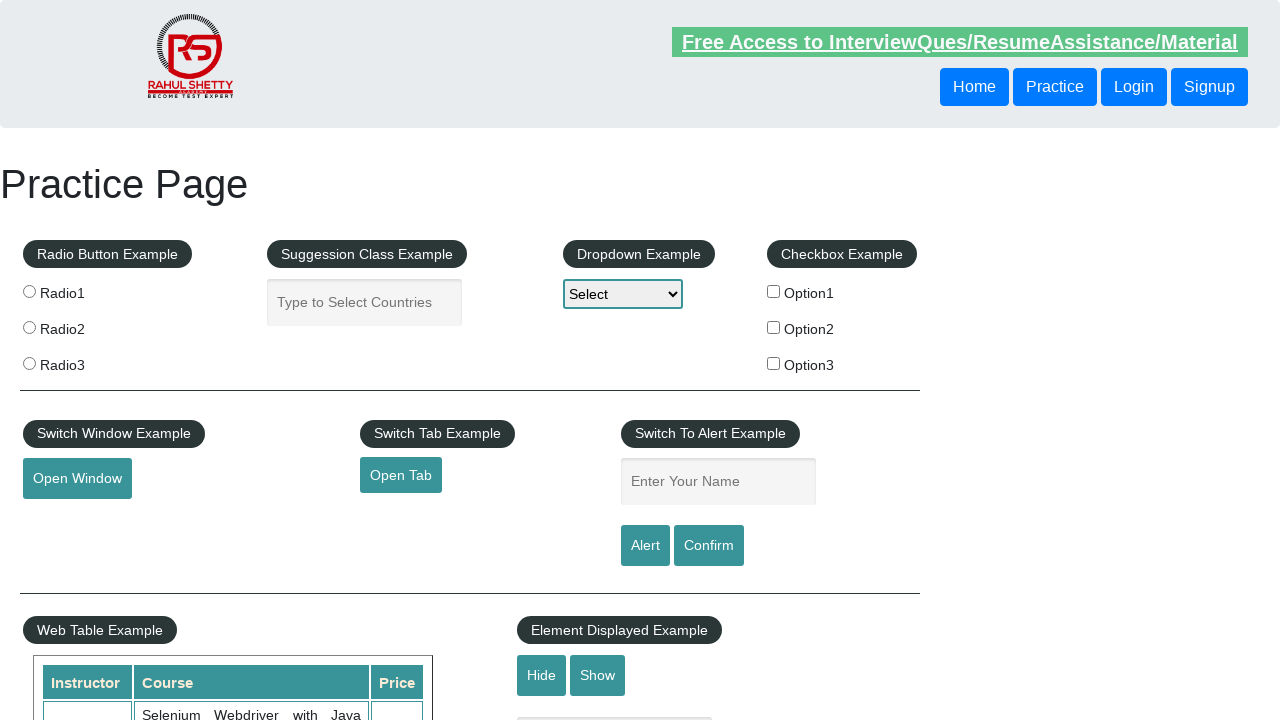

Verified first employee occupation is 'Engineer'
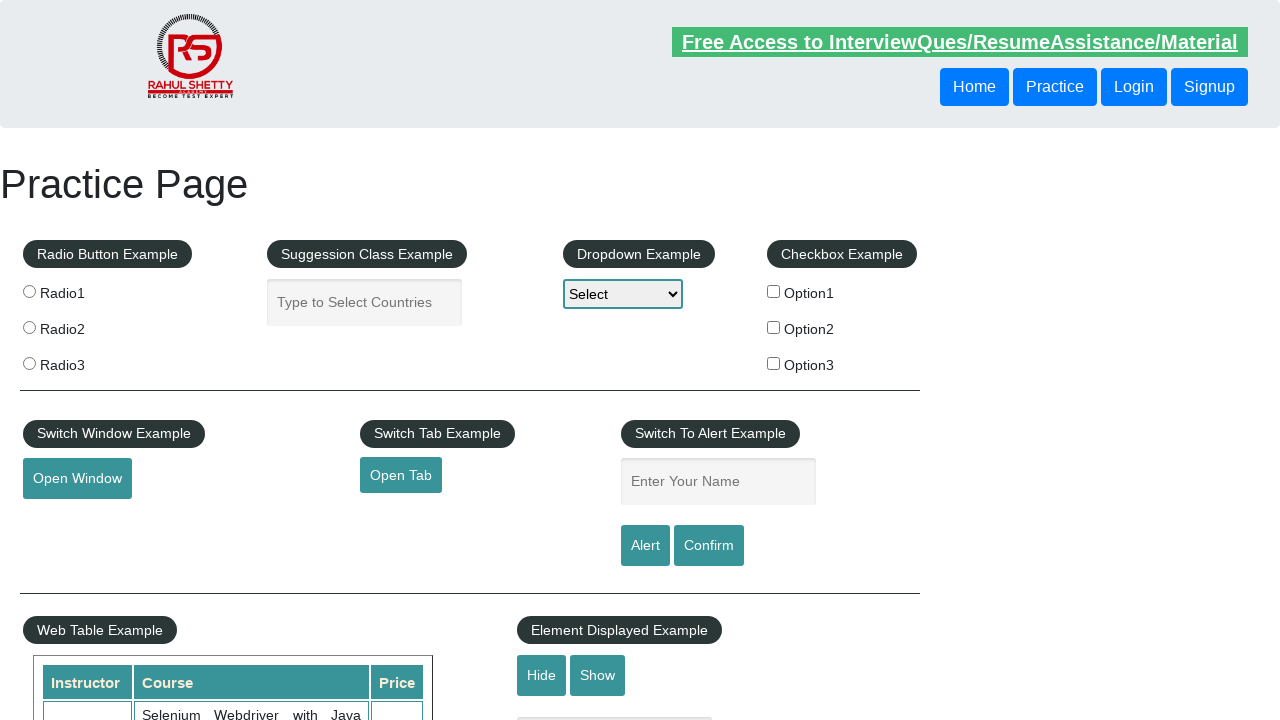

Extracted first employee city from table
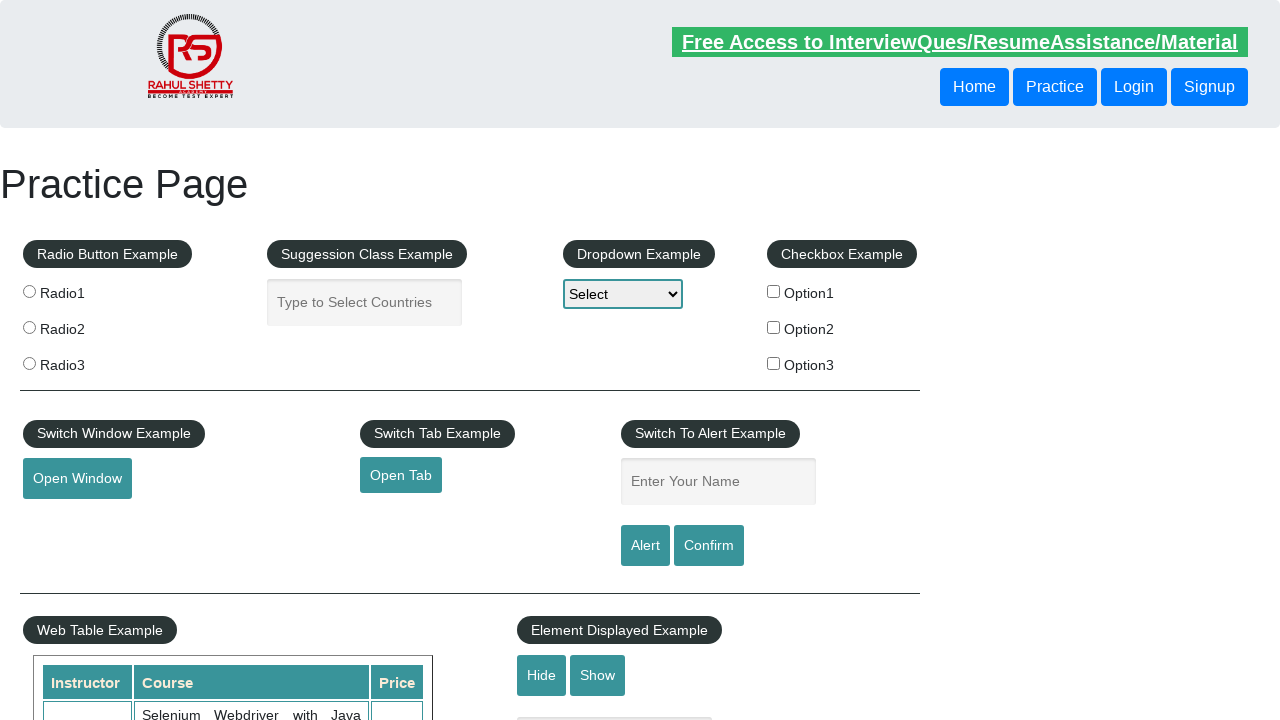

Verified first employee city is 'Chennai'
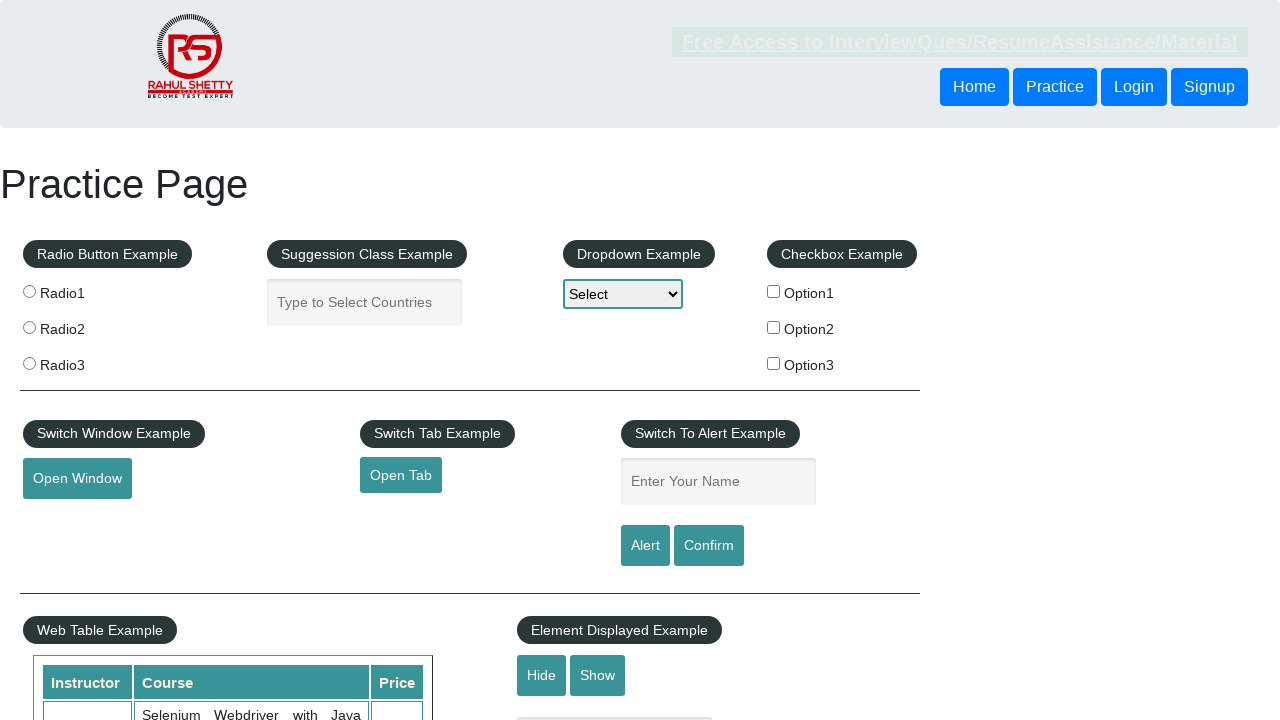

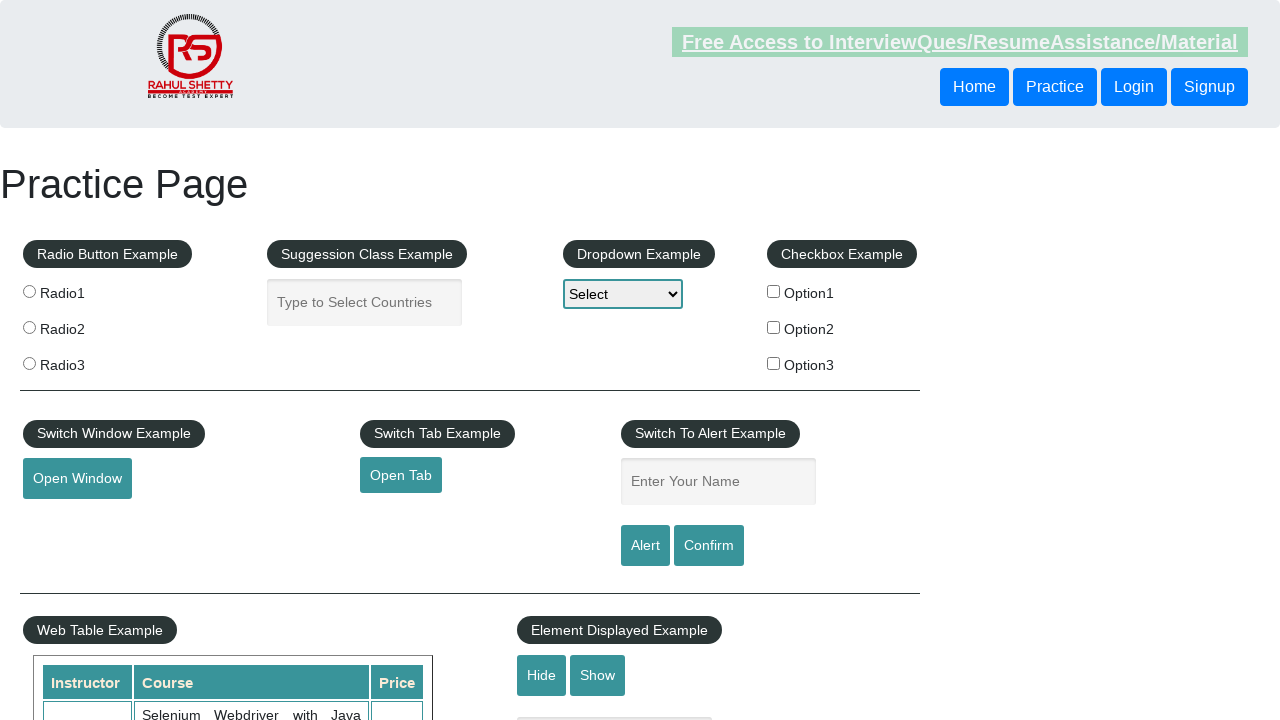